Verifies that the logo element exists on the InfoEscola homepage

Starting URL: https://www.infoescola.com/

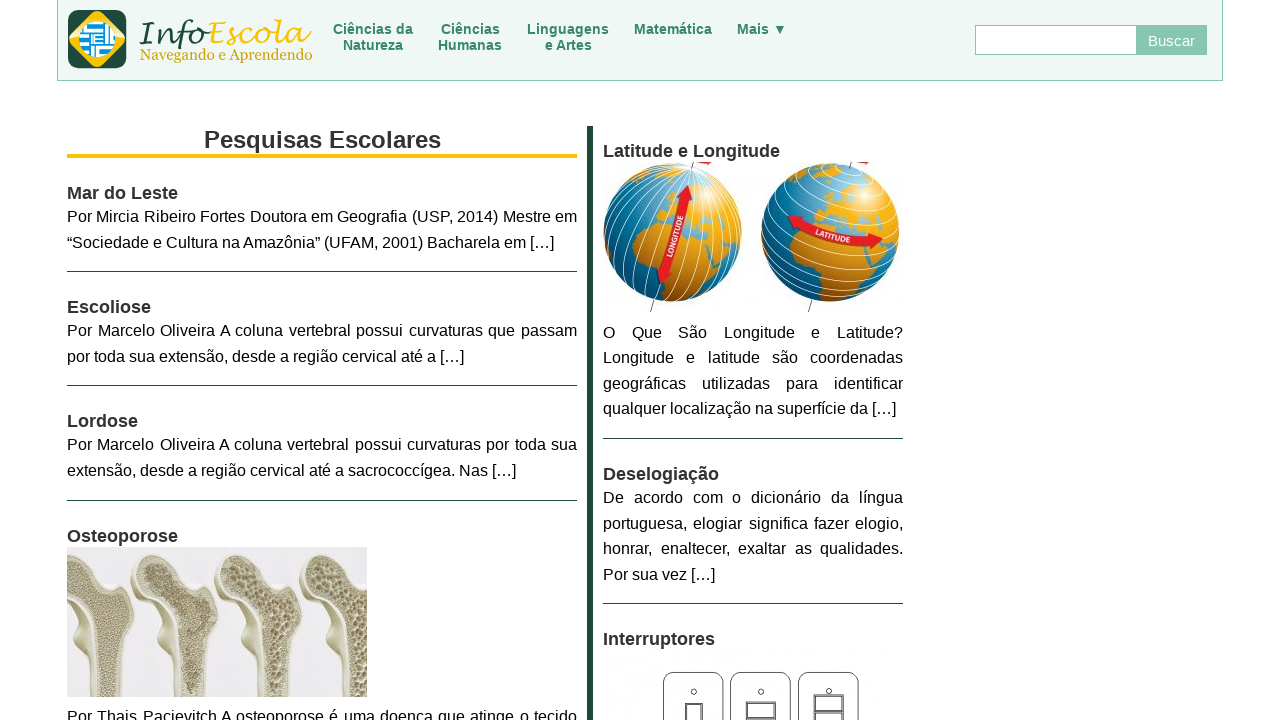

Navigated to InfoEscola homepage
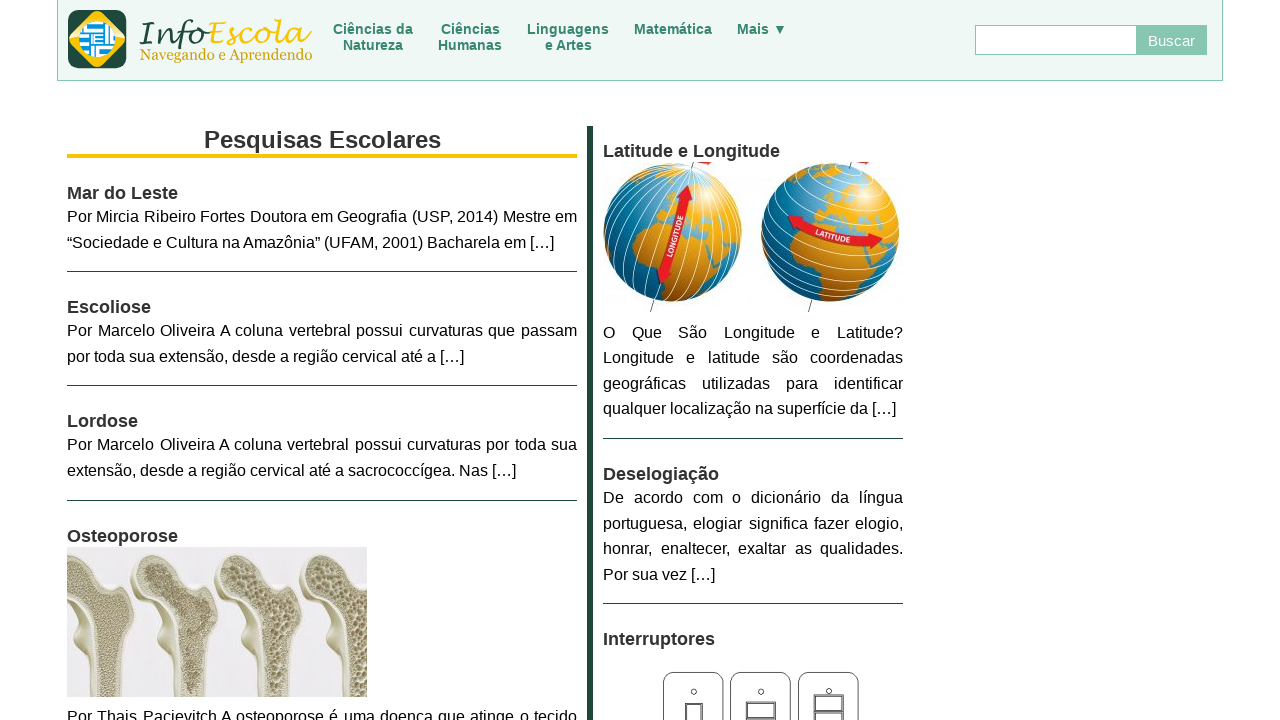

Located logo element with ID 'logo'
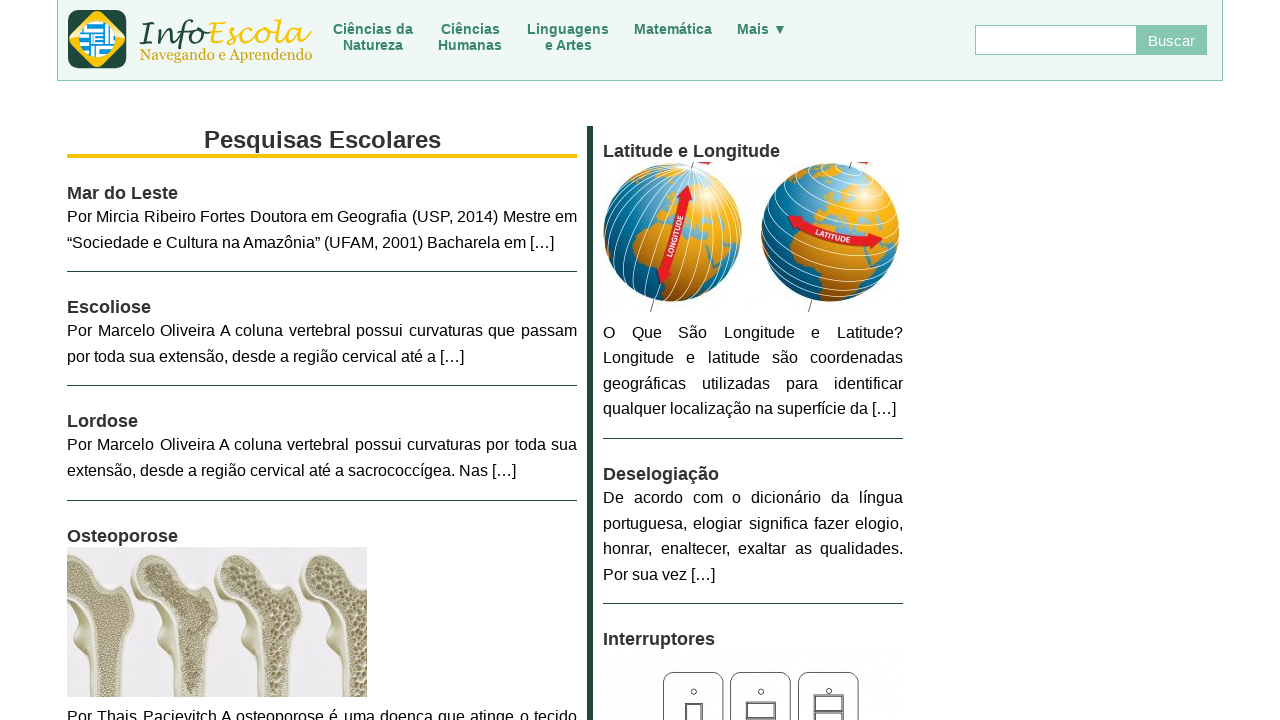

Verified that logo element exists on the page
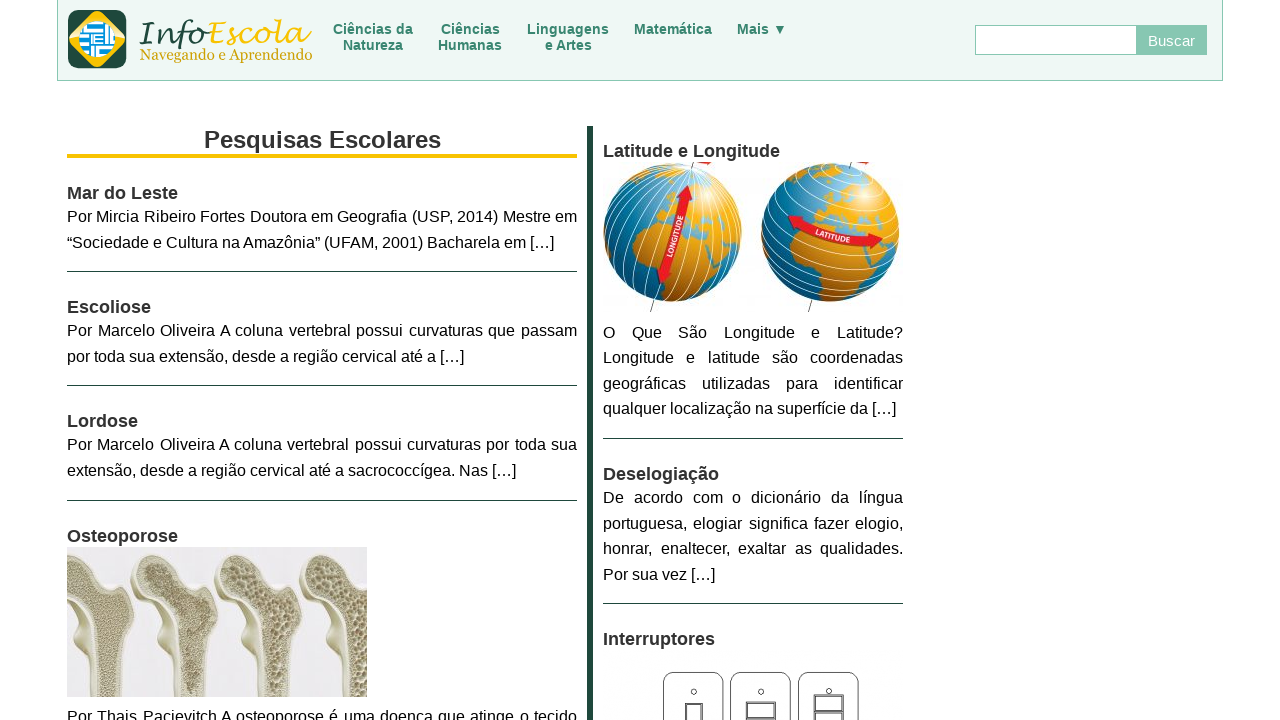

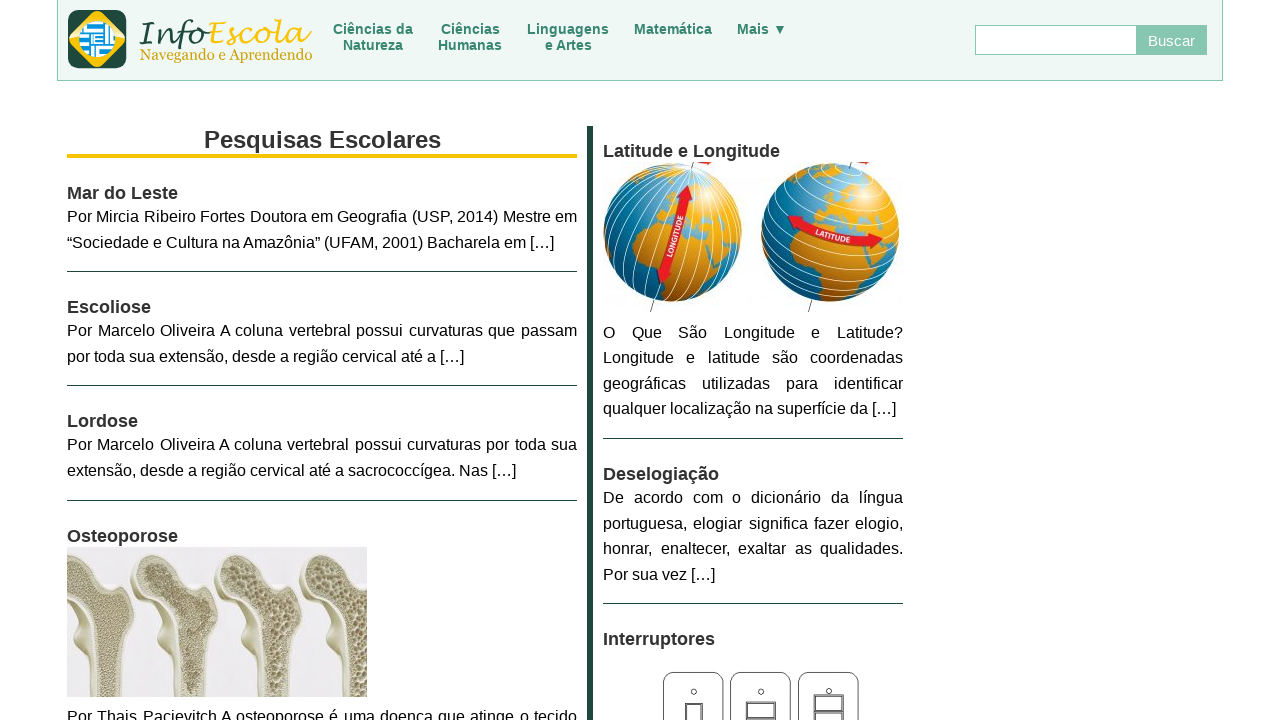